Tests filling a name input field on a test automation practice page by entering a name value.

Starting URL: https://testautomationpractice.blogspot.com/

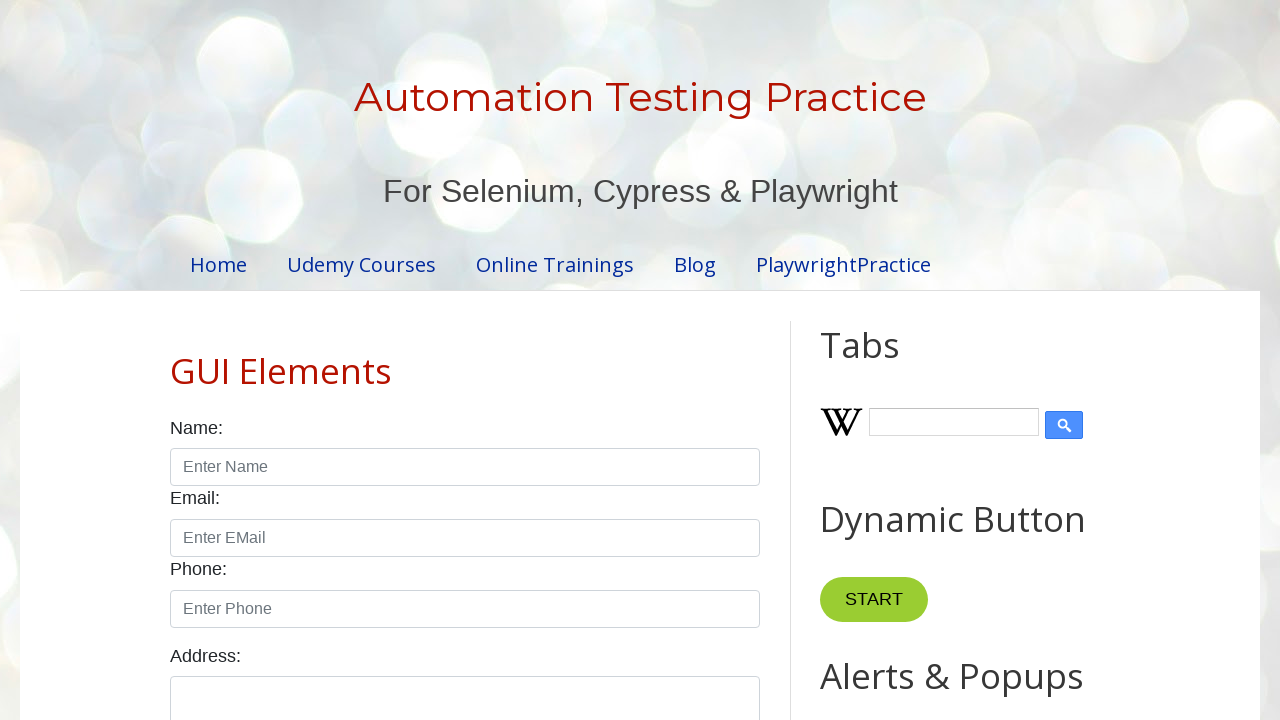

Navigated to test automation practice page
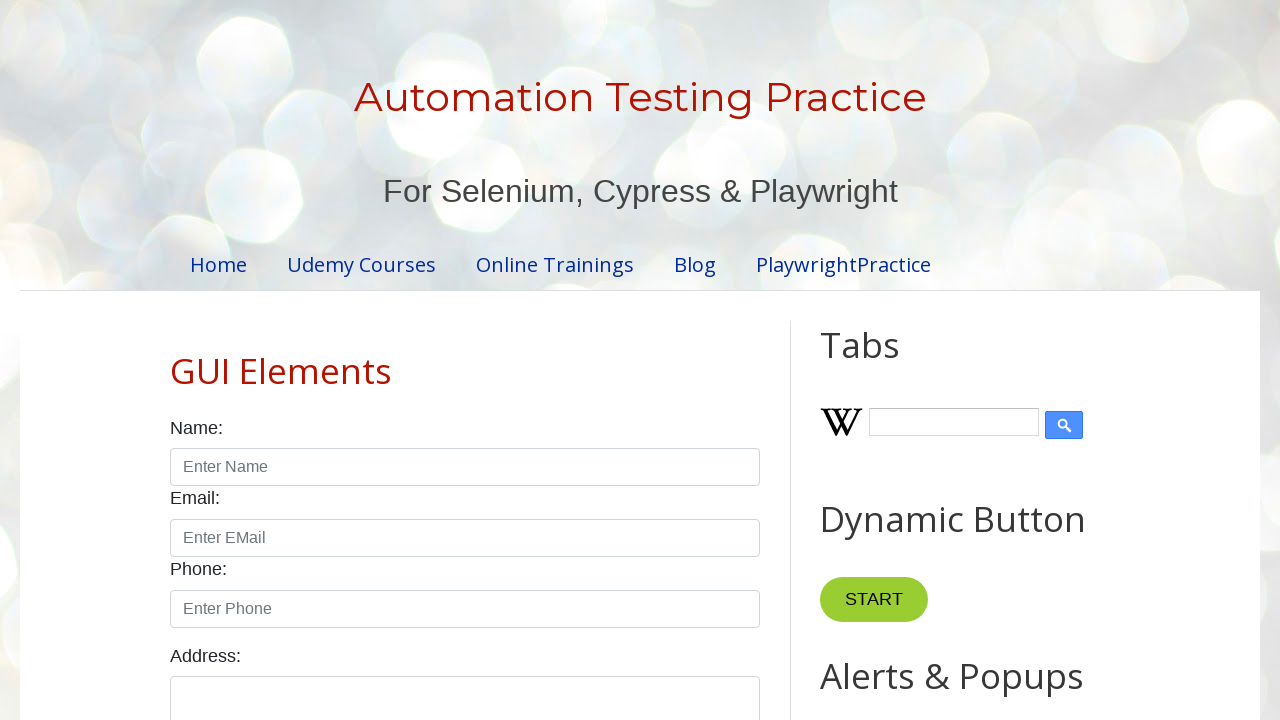

Filled name input field with 'John' on input#name
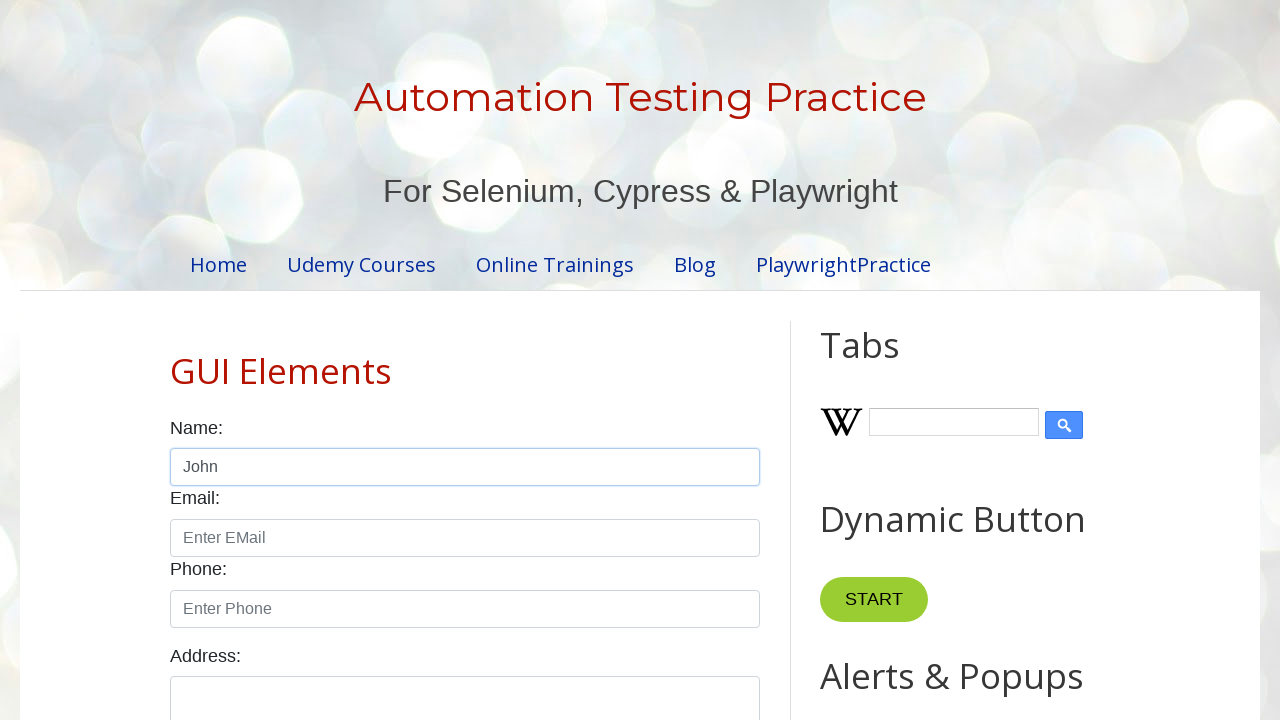

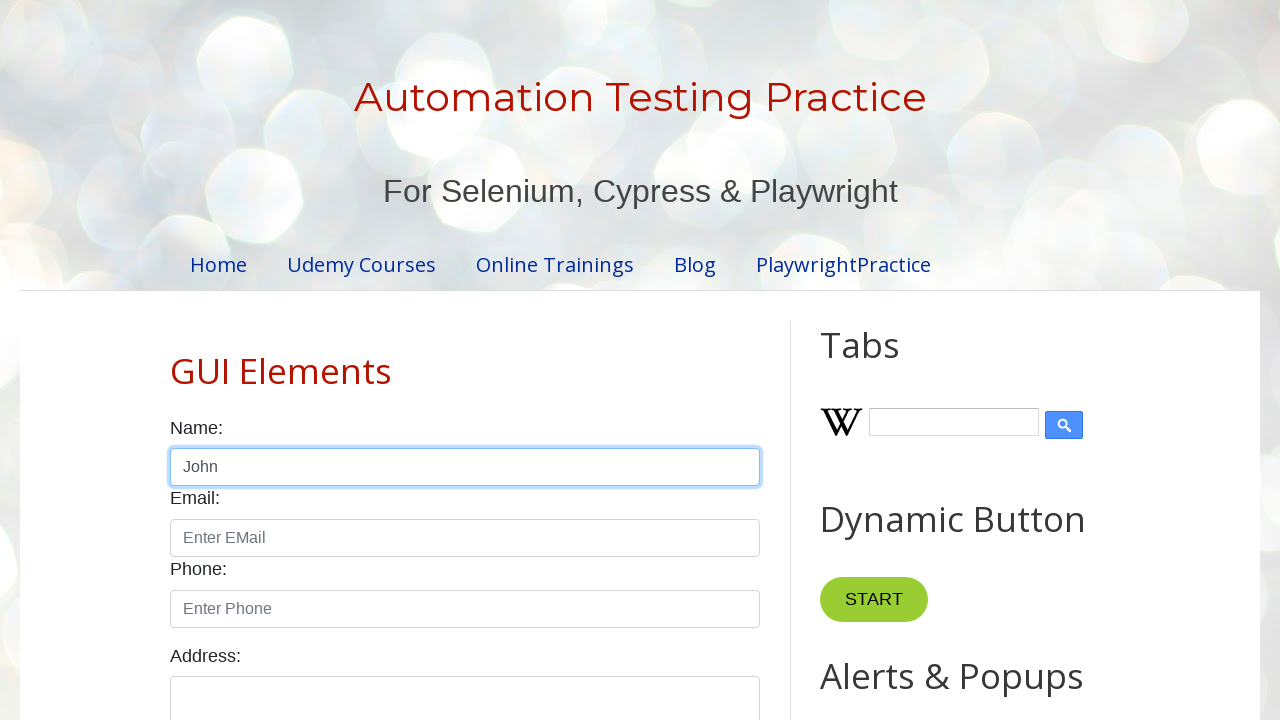